Solves a math problem by reading a value from the page, calculating the result using a logarithmic formula, and submitting the answer along with checkbox and radio button selections

Starting URL: https://suninjuly.github.io/math.html

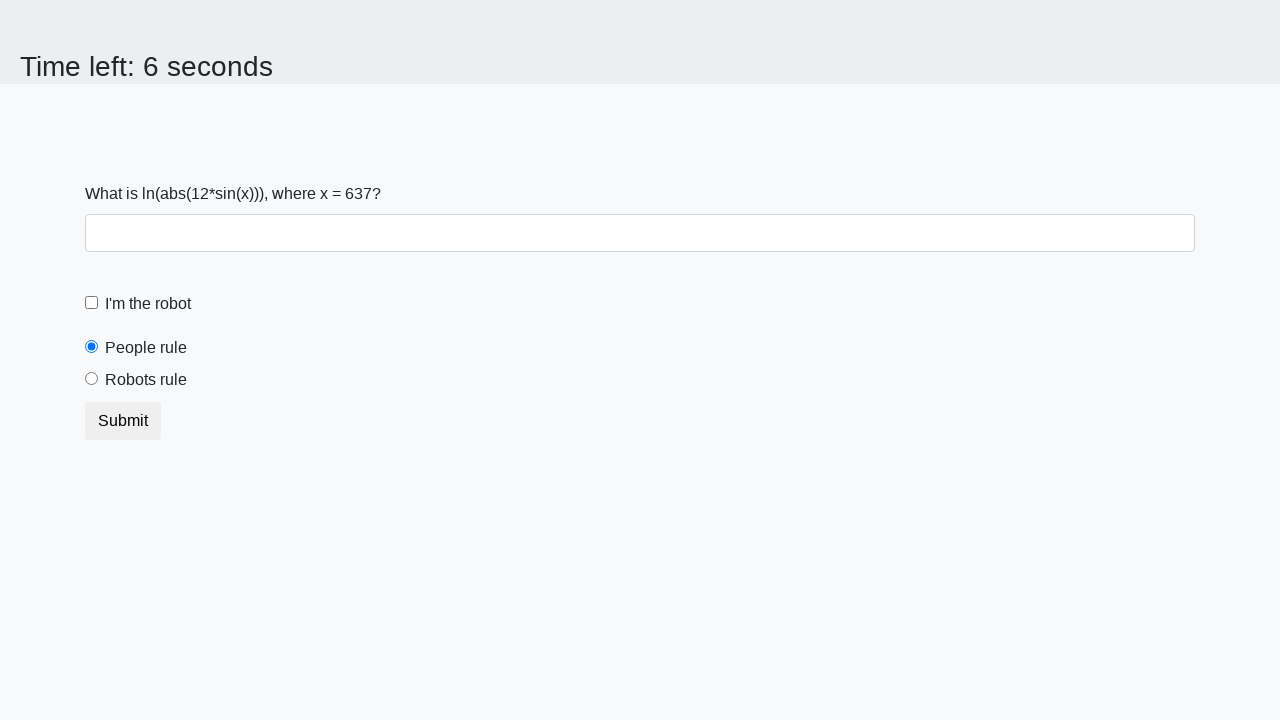

Located the input value element on the page
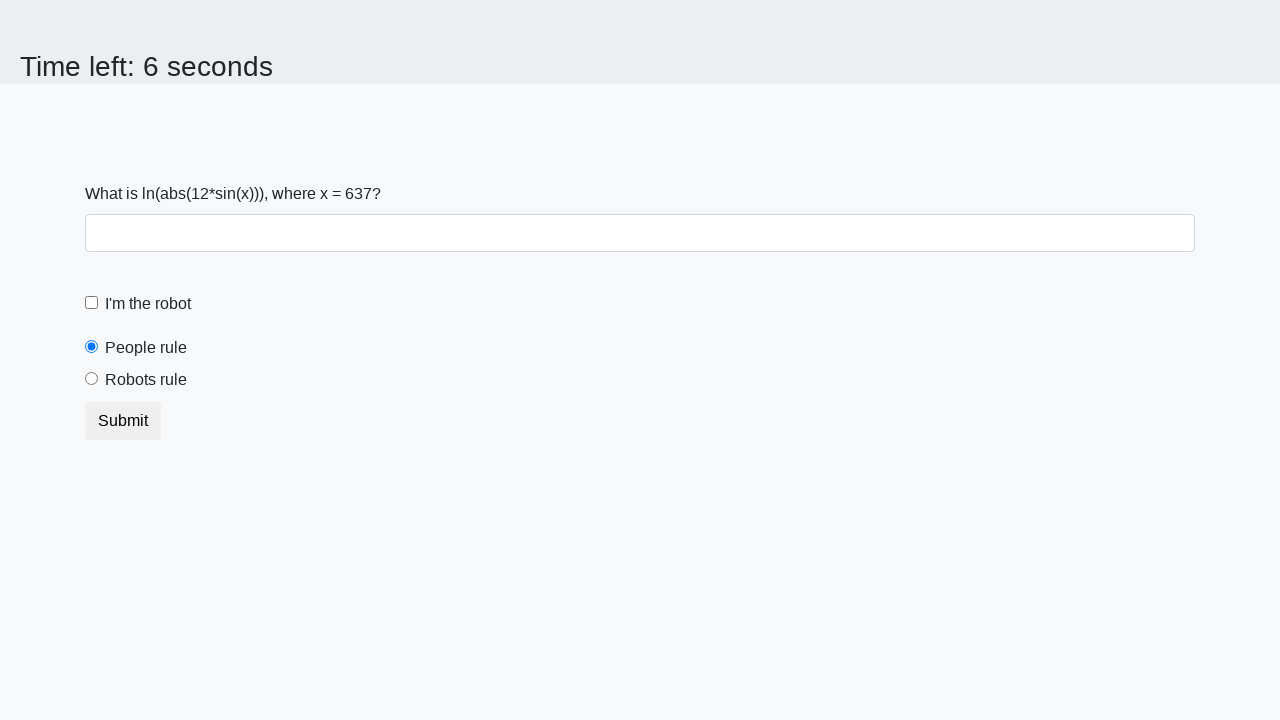

Retrieved the x value from the page
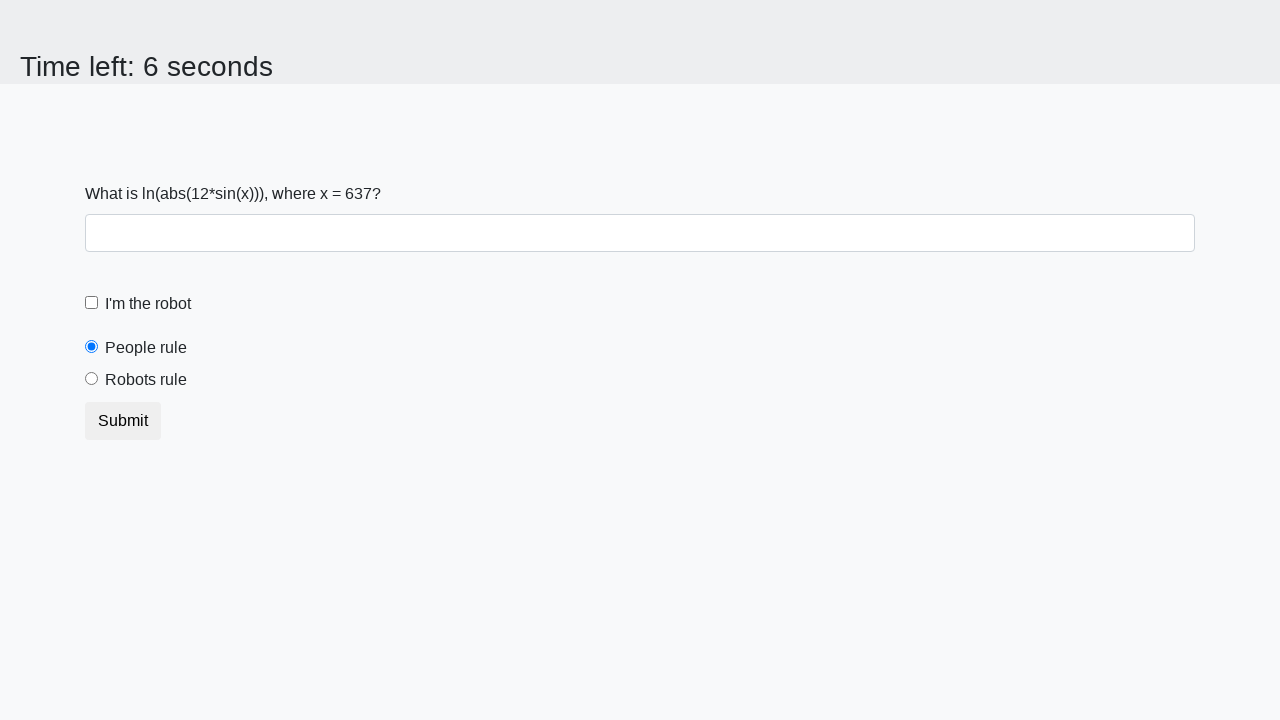

Calculated the result using logarithmic formula: y = 2.094420157340681
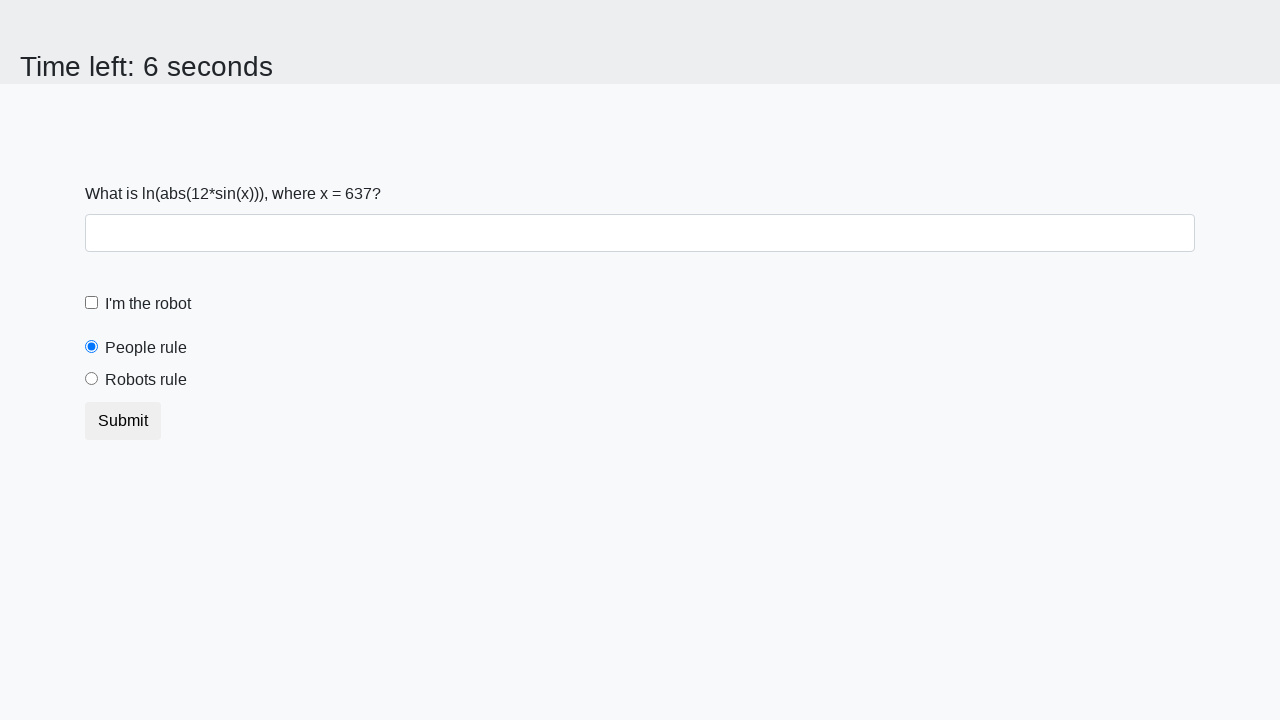

Filled the answer field with calculated value: 2.094420157340681 on #answer
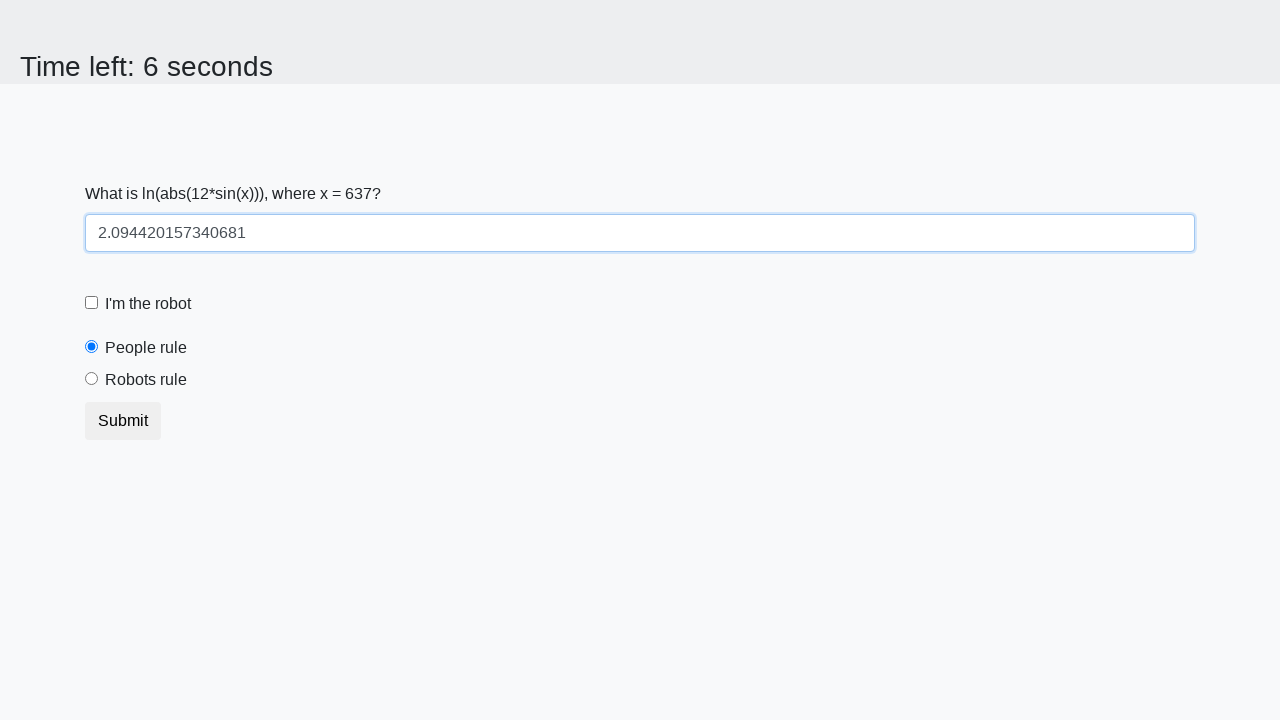

Checked the 'I'm the robot' checkbox at (92, 303) on #robotCheckbox
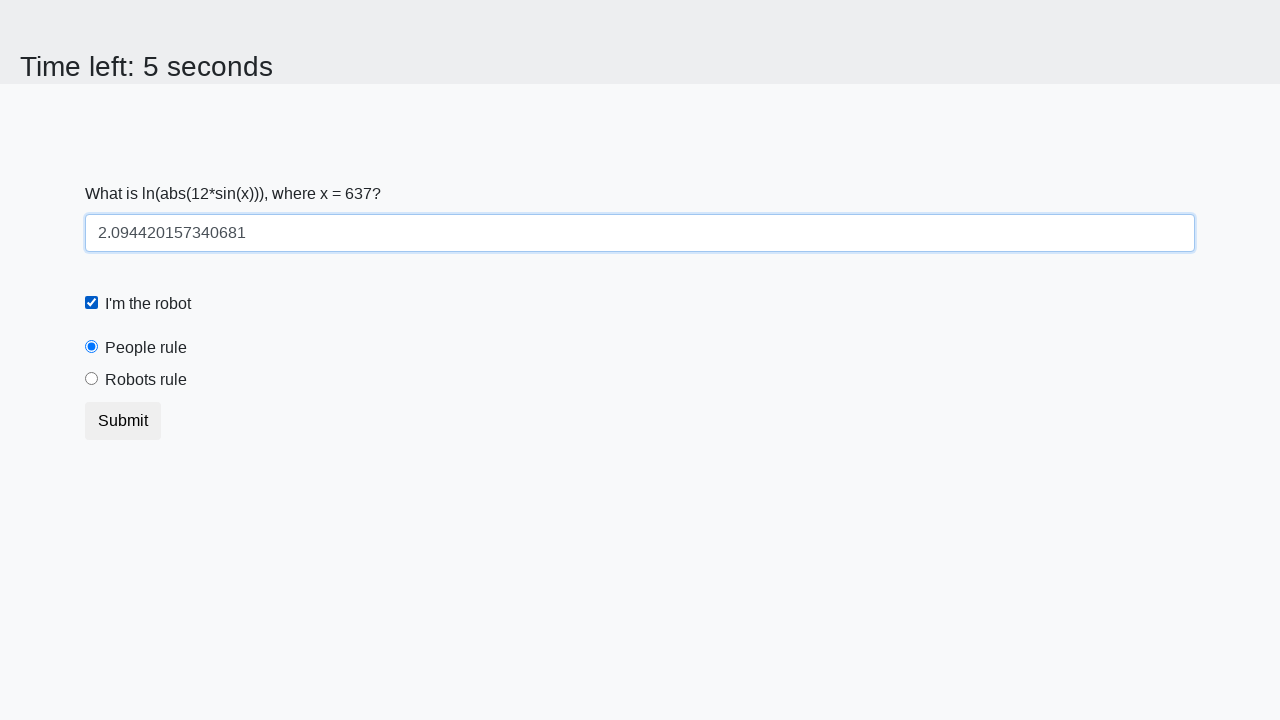

Selected the 'Robots rule' radio button at (92, 379) on #robotsRule
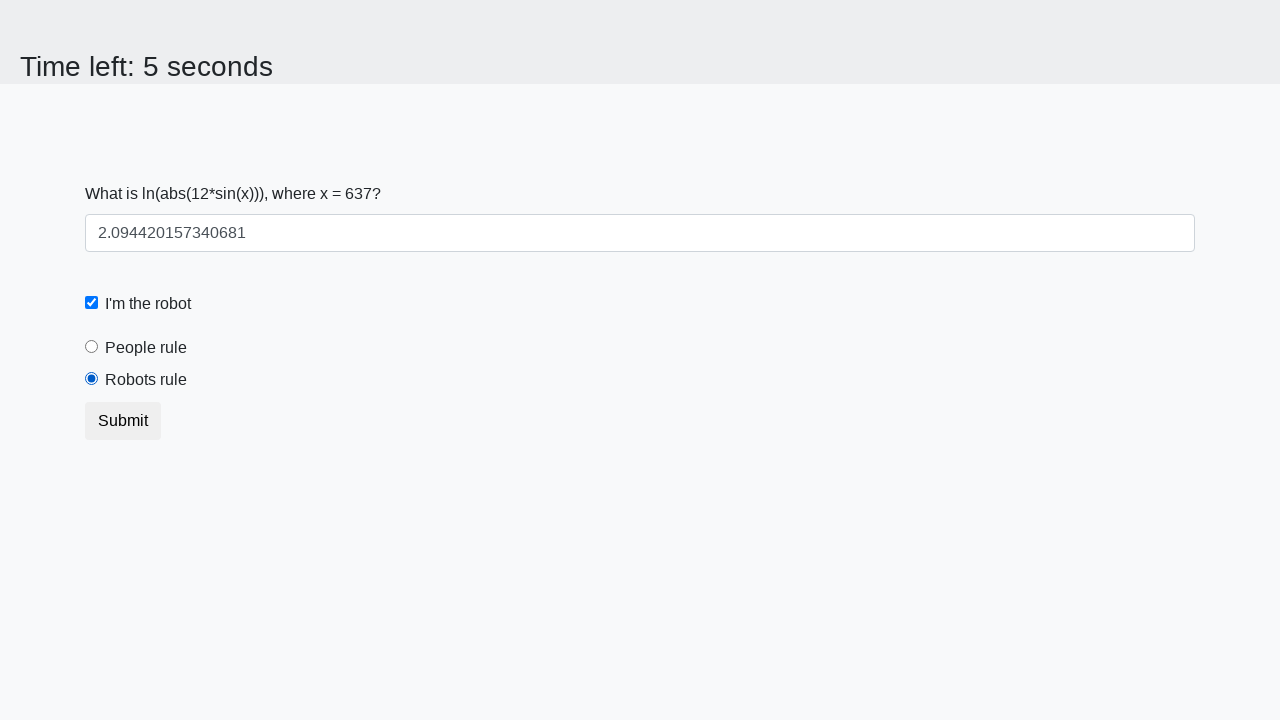

Clicked the submit button to complete the form at (123, 421) on button.btn
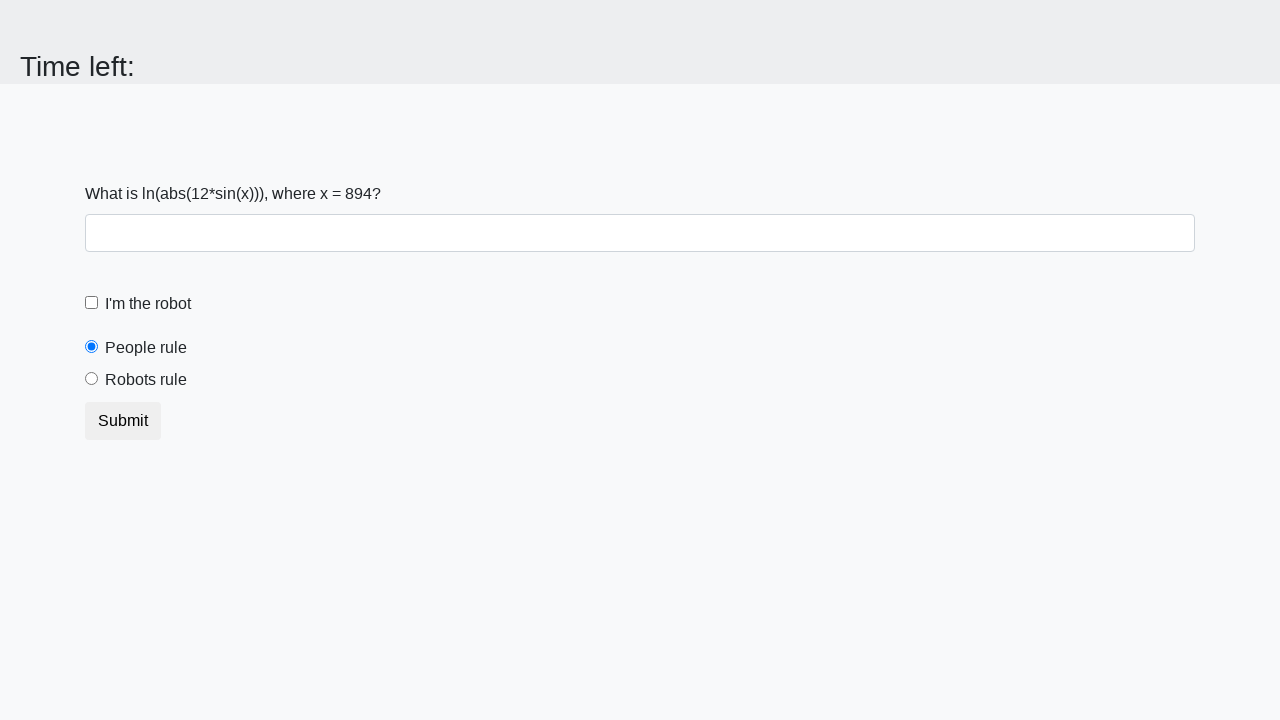

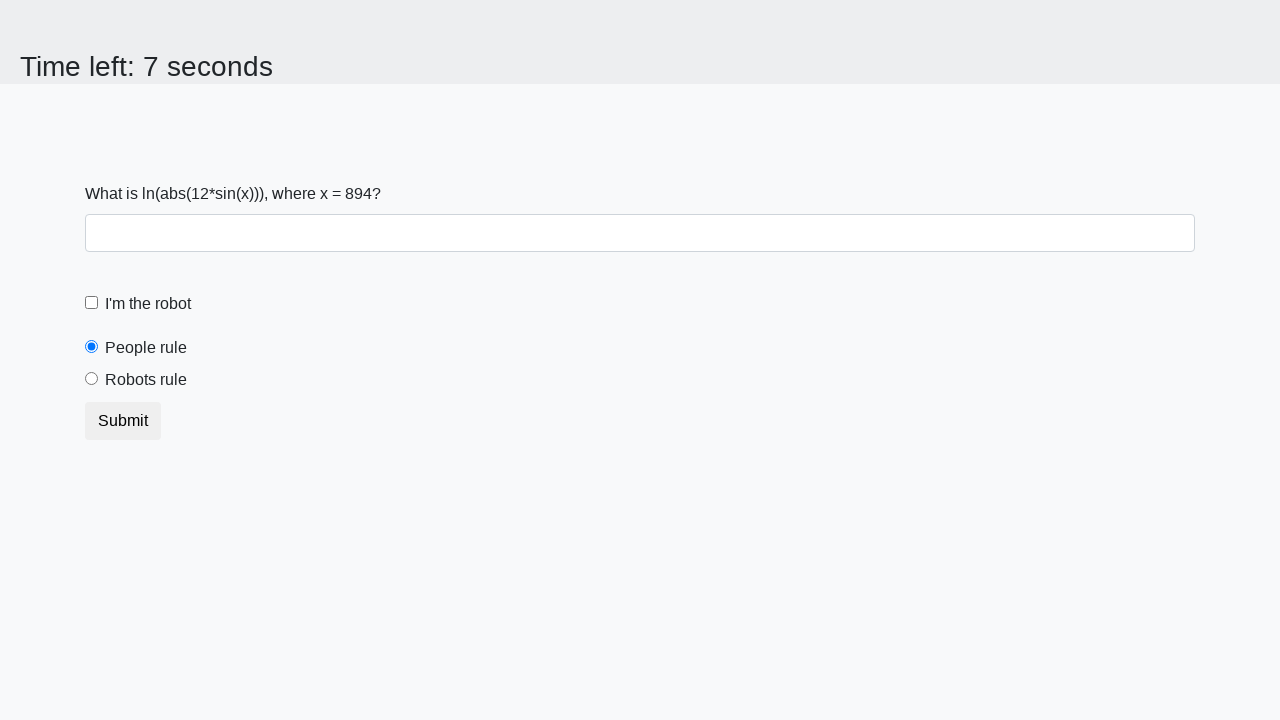